Tests checkbox functionality by clicking to check, verifying selection, then unchecking and verifying deselection, and counting total checkboxes on the page

Starting URL: https://rahulshettyacademy.com/AutomationPractice/

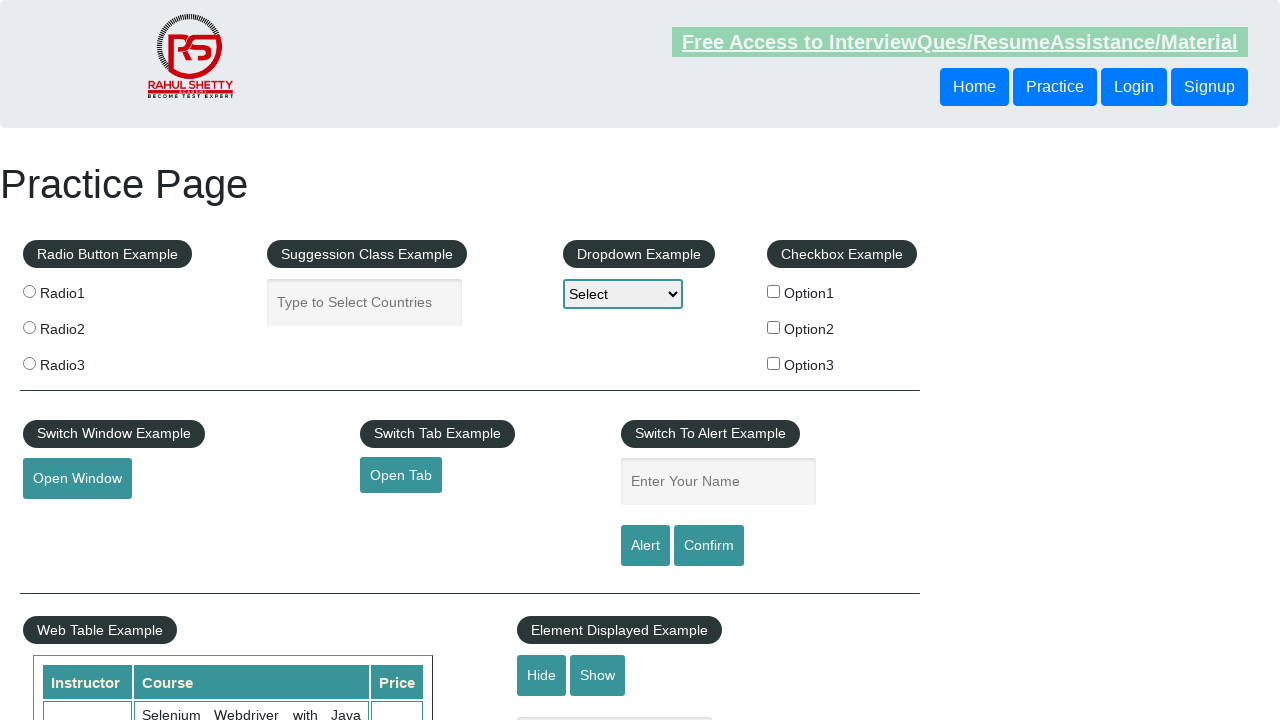

Clicked checkbox option 1 to check it at (774, 291) on input#checkBoxOption1
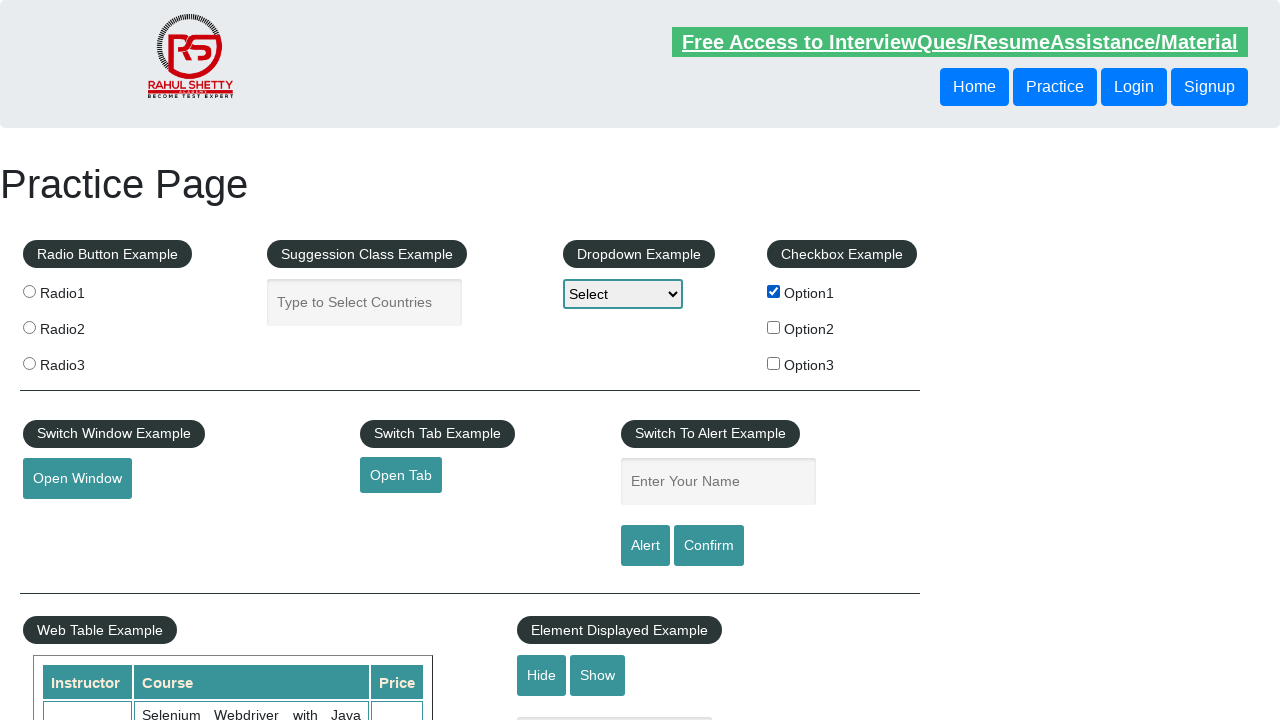

Verified checkbox option 1 is checked
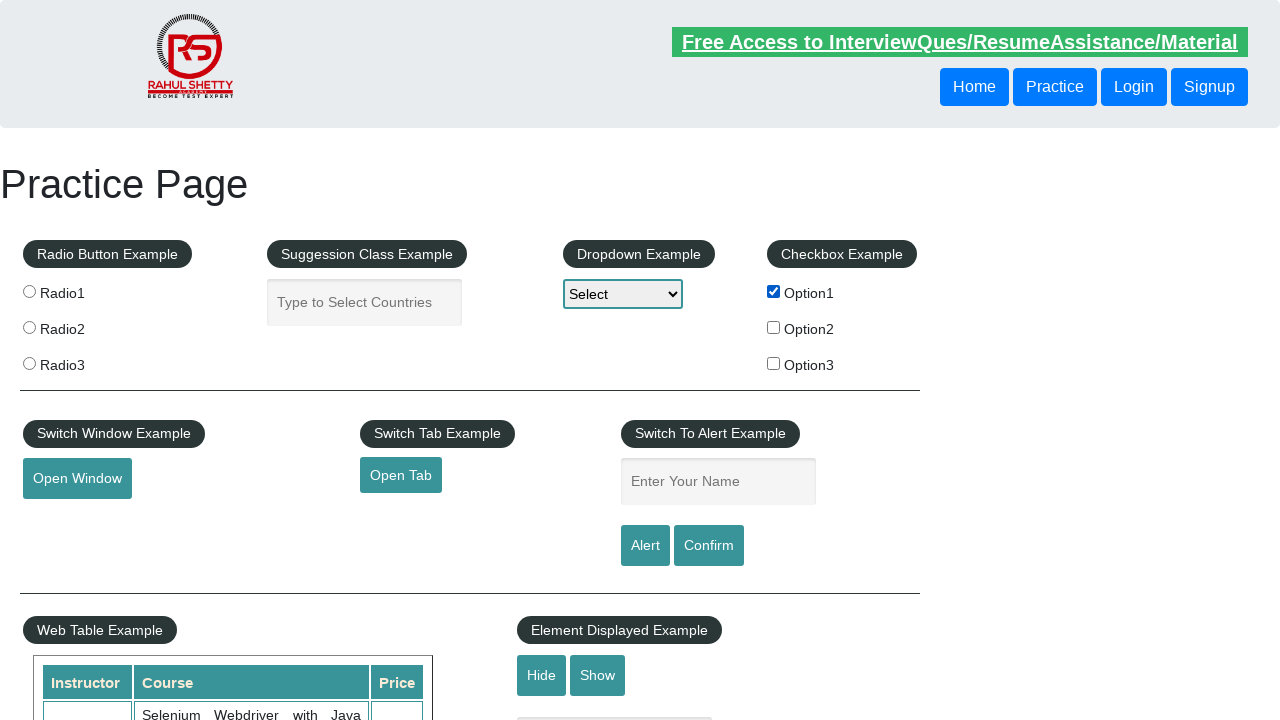

Clicked checkbox option 1 to uncheck it at (774, 291) on input#checkBoxOption1
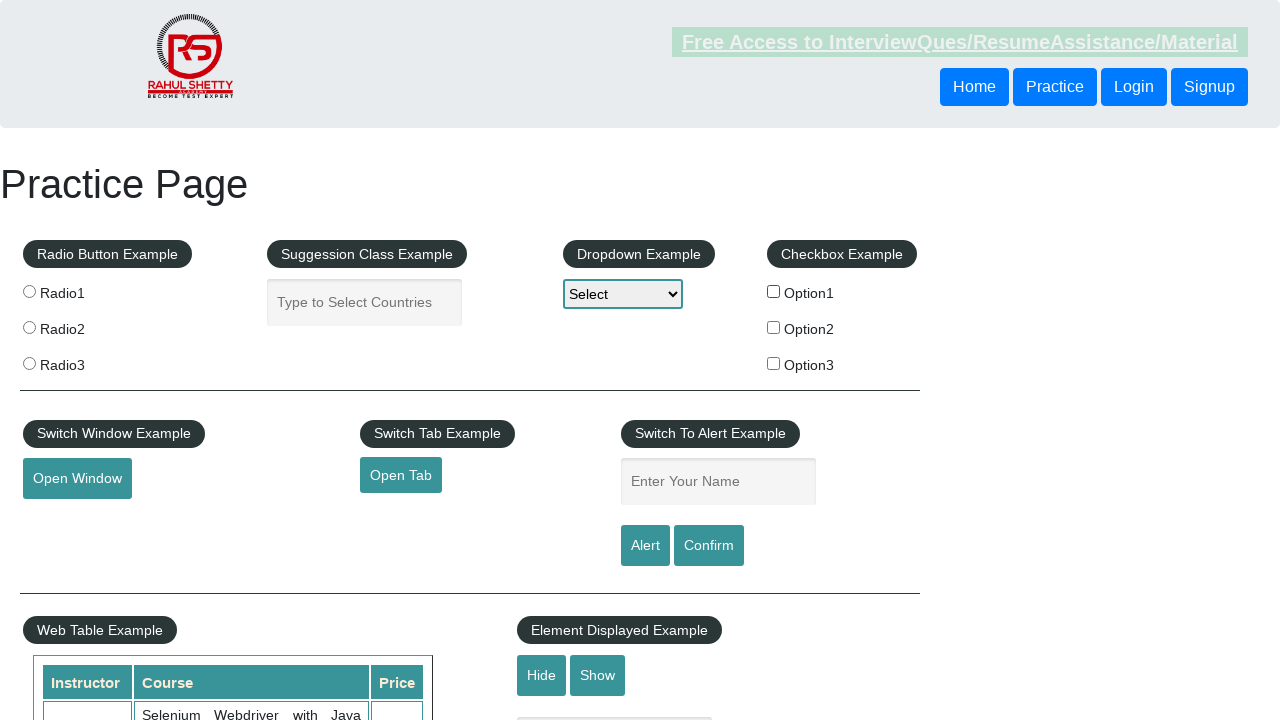

Verified checkbox option 1 is unchecked
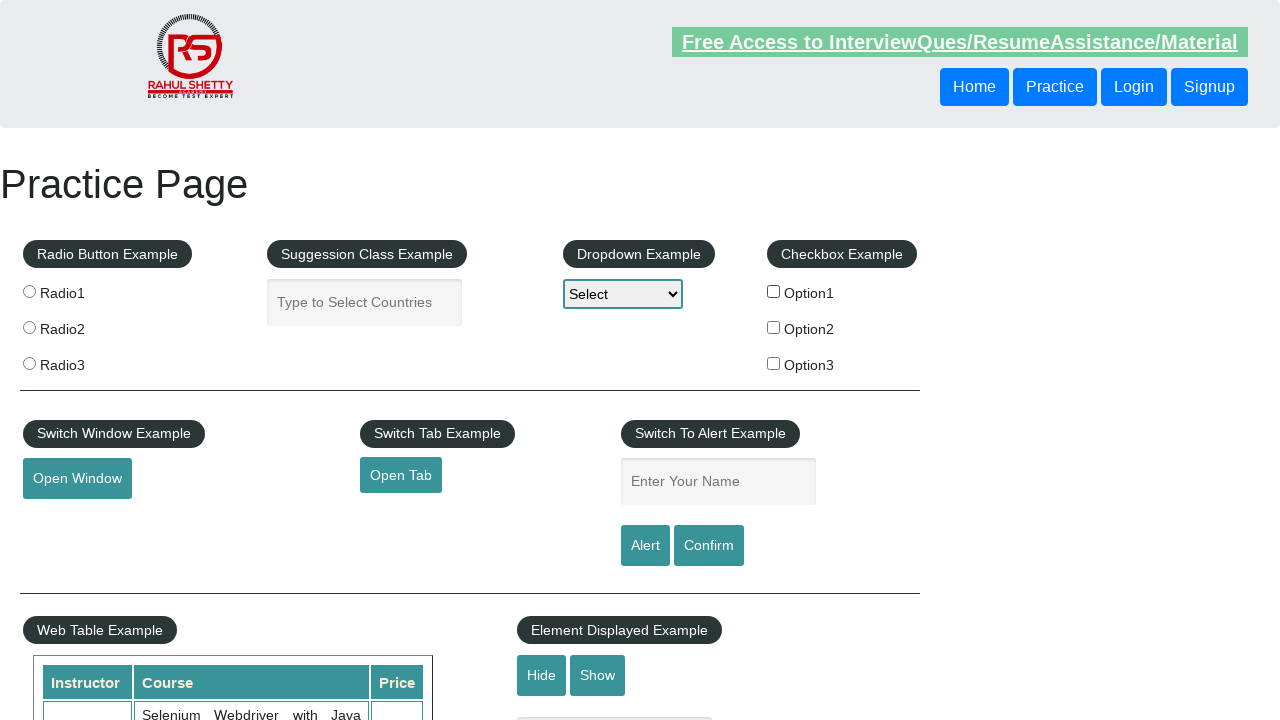

Located all checkboxes on the page
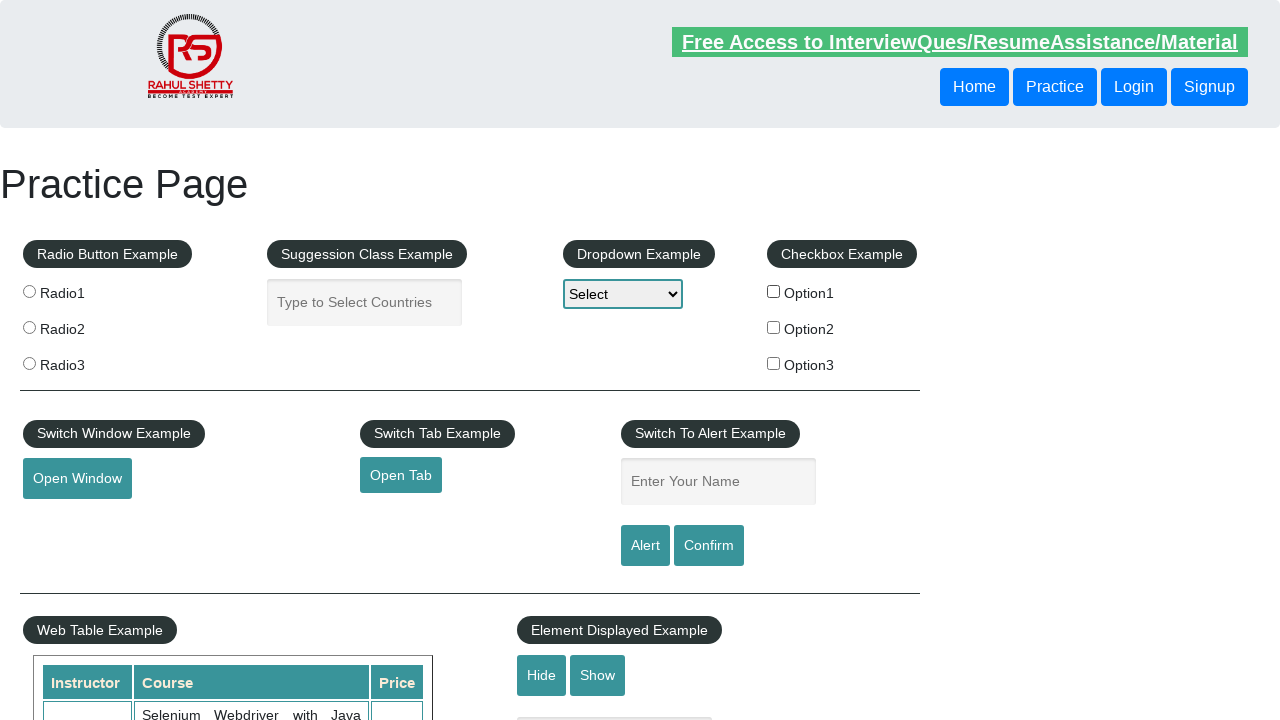

Verified there are exactly 3 checkboxes on the page
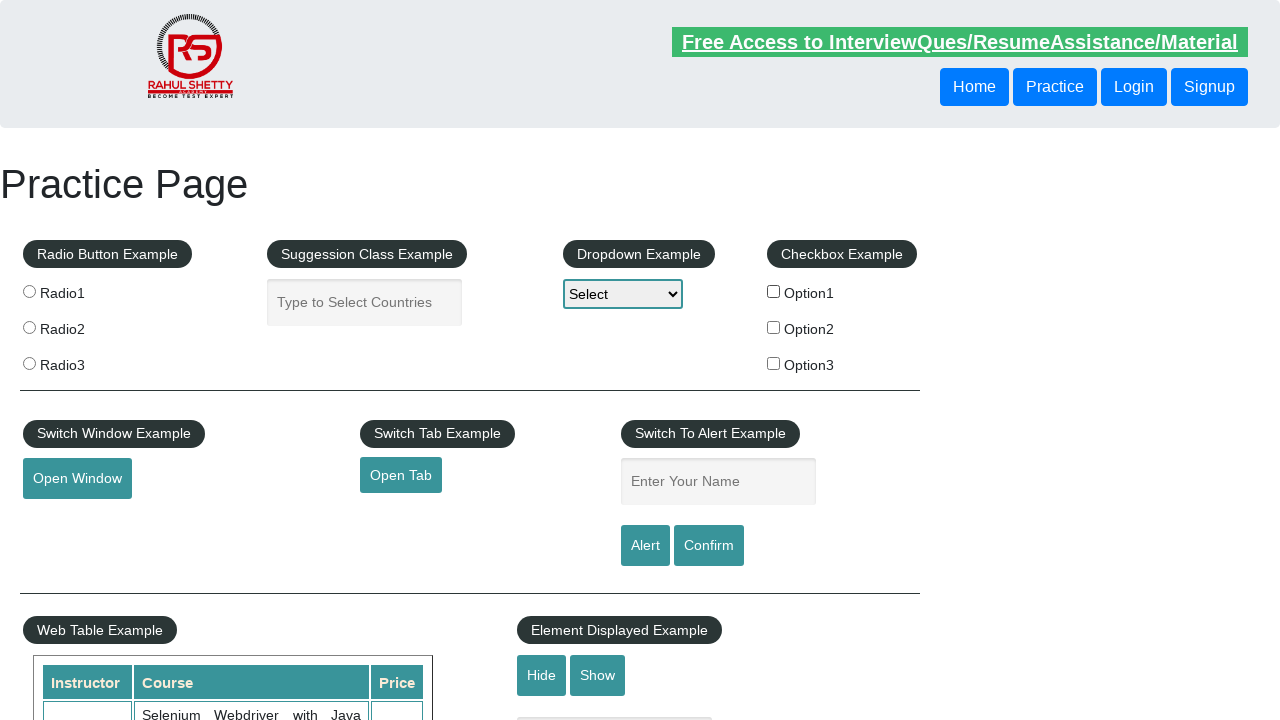

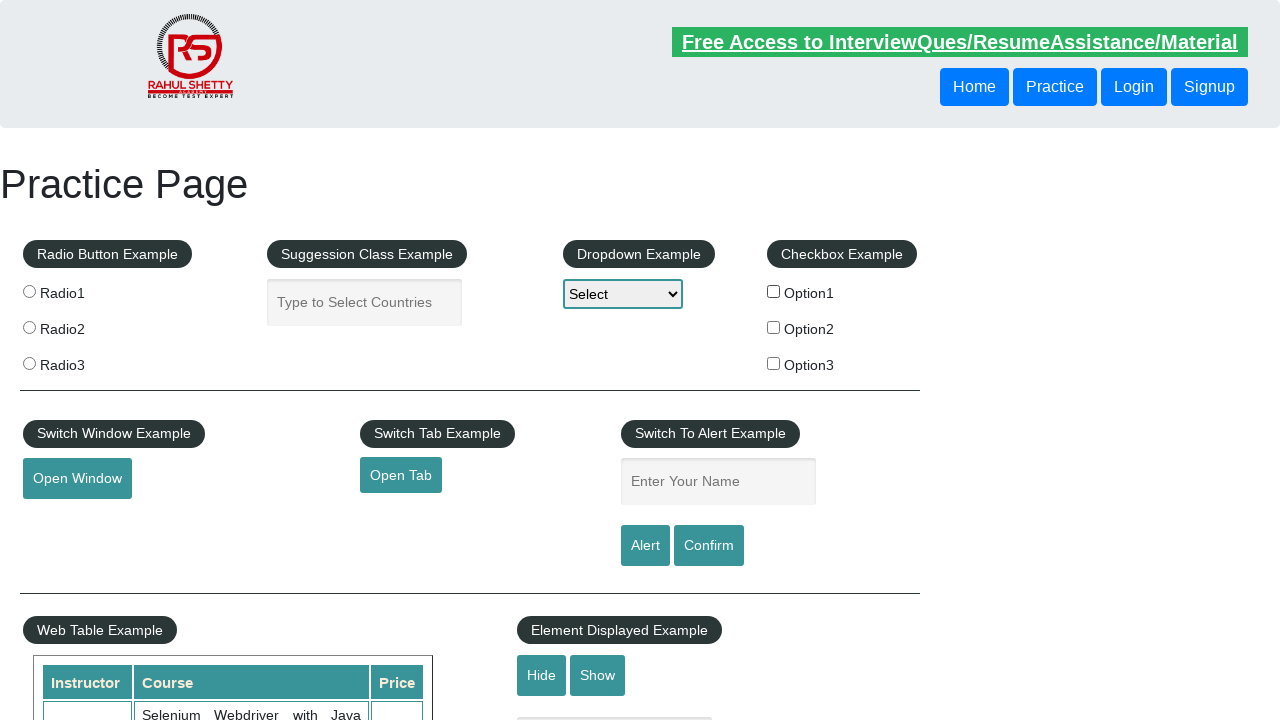